Tests Travelzoo hotel search functionality by selecting Hotels category, Anywhere location, May month, 1 guest, applying Pet-Friendly and Last-Minute filters, and clicking on a search result

Starting URL: https://travelzoo.com

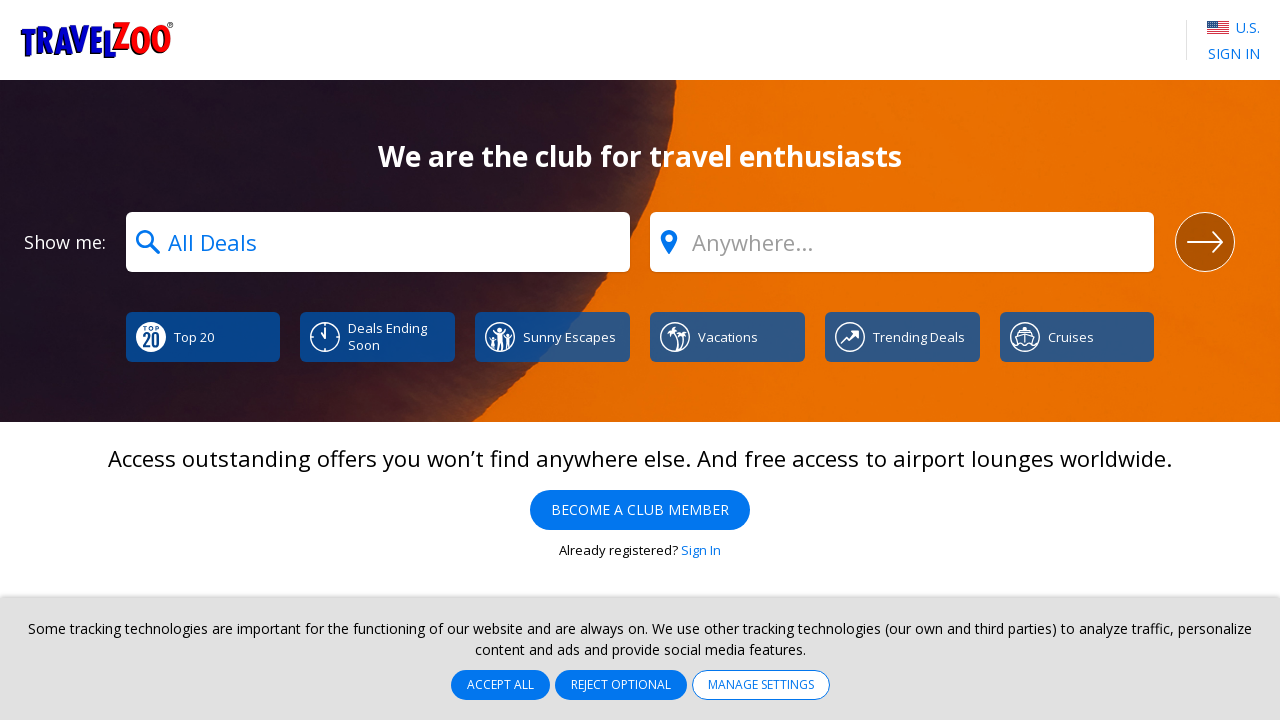

Clicked the 'what' field to open category dropdown at (378, 242) on #what-field-1
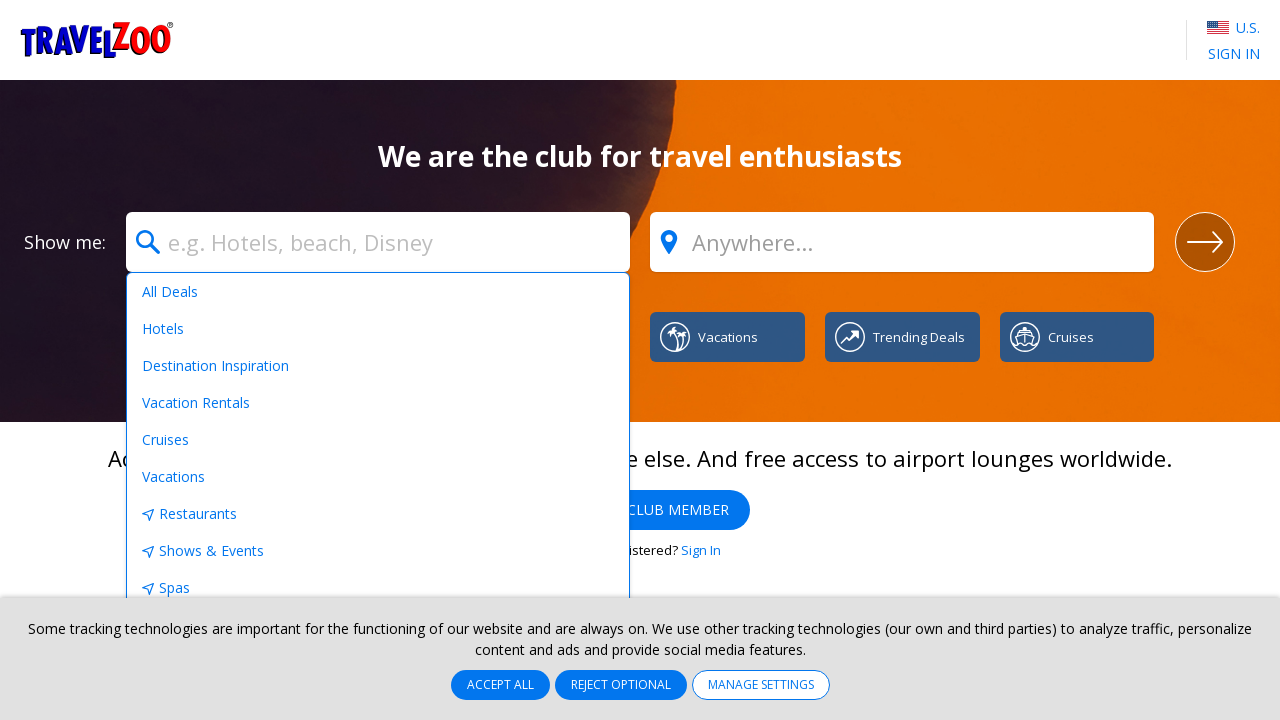

Selected 'Hotels' from the category dropdown at (378, 329) on xpath=//div[contains(@id, 'ui-id-') and text()='Hotels']
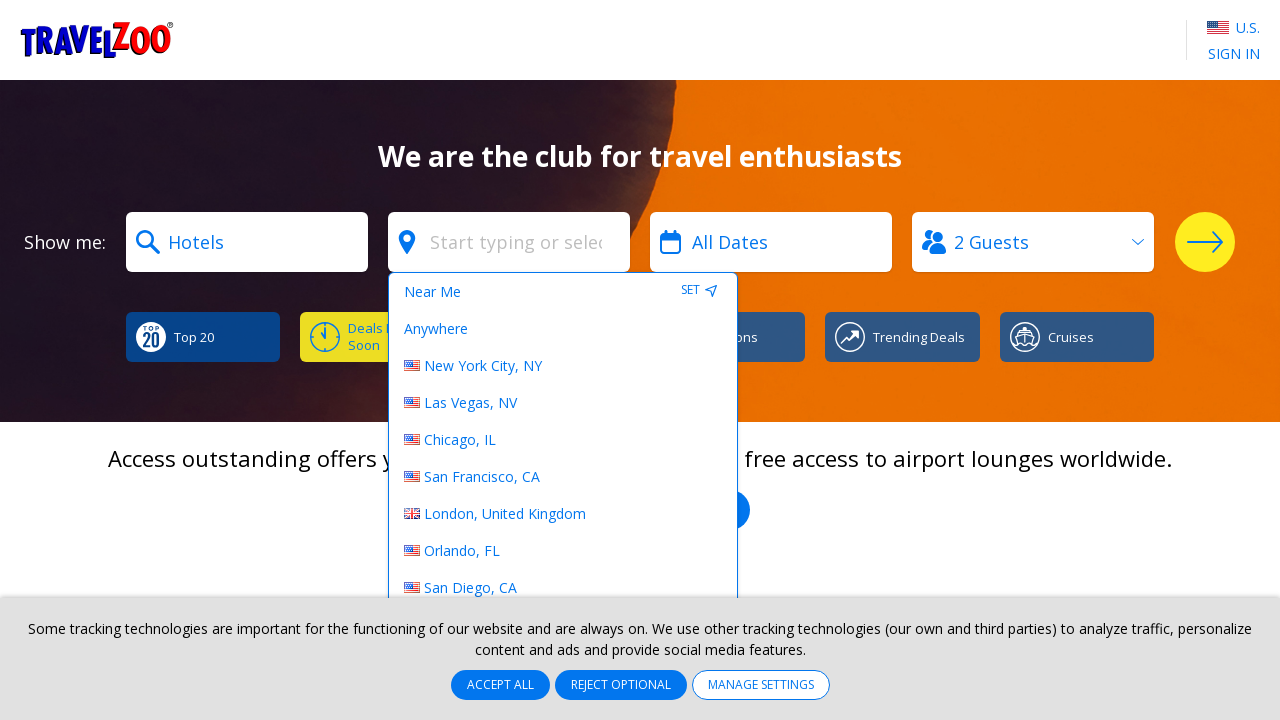

Selected 'Anywhere' for location at (563, 329) on xpath=//div[contains(@id, 'ui-id-') and text()='Anywhere']
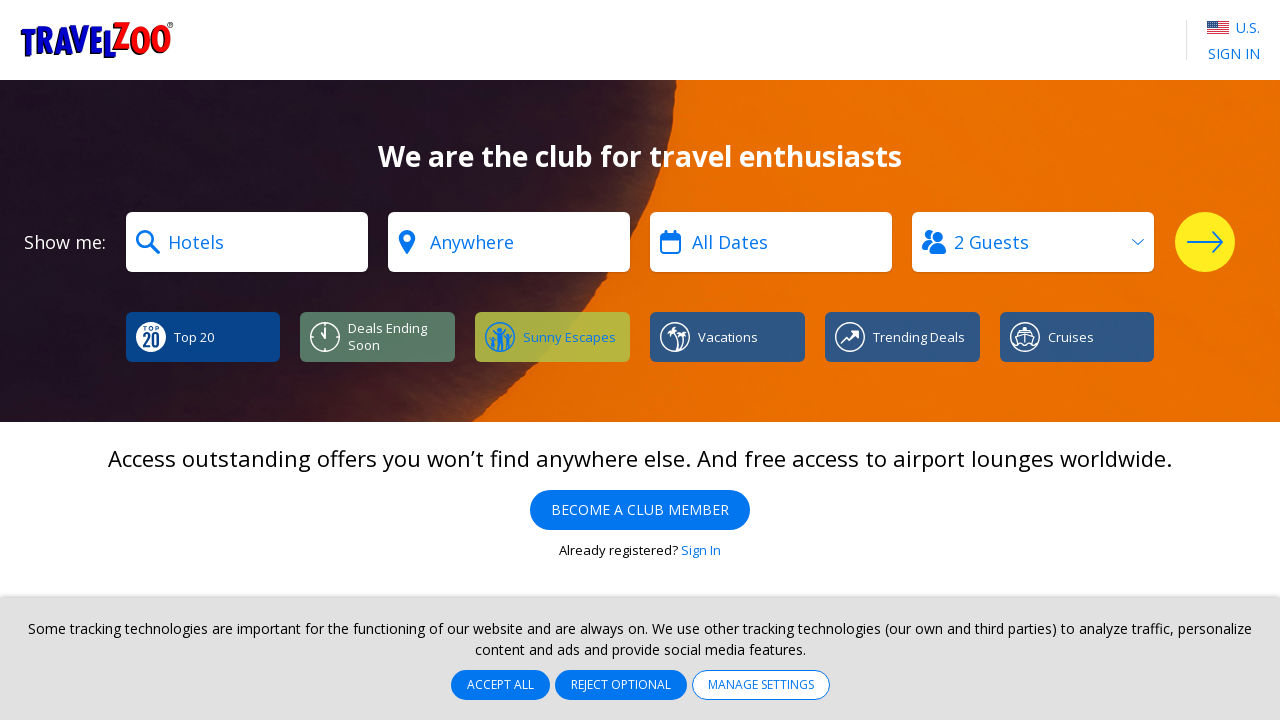

Clicked the 'when' field to open date selector at (771, 242) on #when-field-1
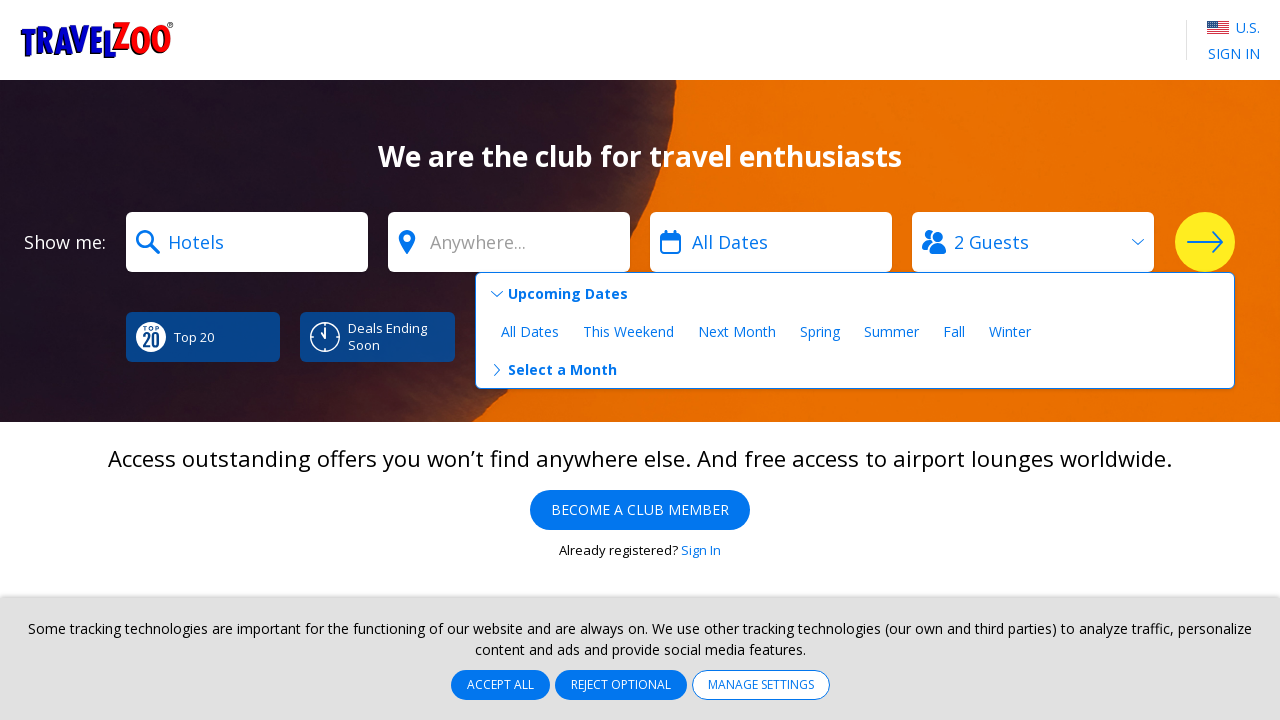

Clicked 'Select a Month' option at (854, 370) on xpath=//h3[contains(@id, 'ui-id-') and text()='Select a Month']
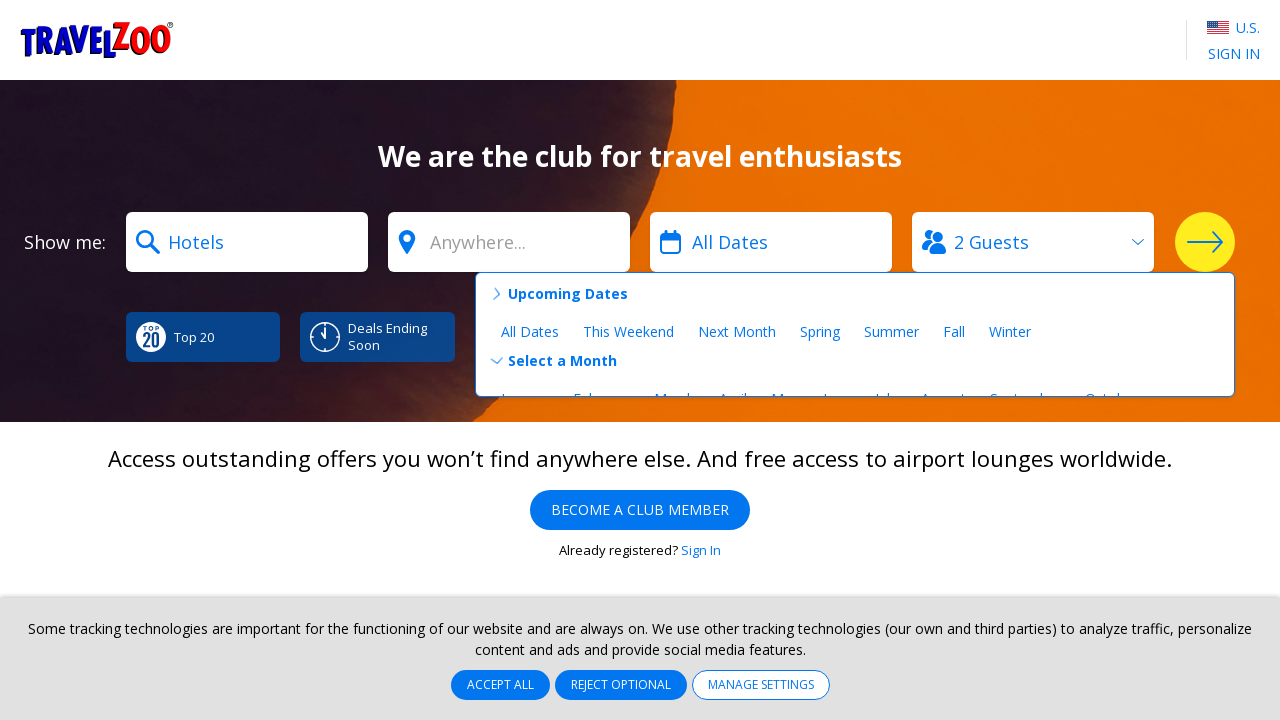

Selected May from the month options at (784, 369) on xpath=//li[@data-date-type='SpecificMonth' and @data-month='5' and text()='May']
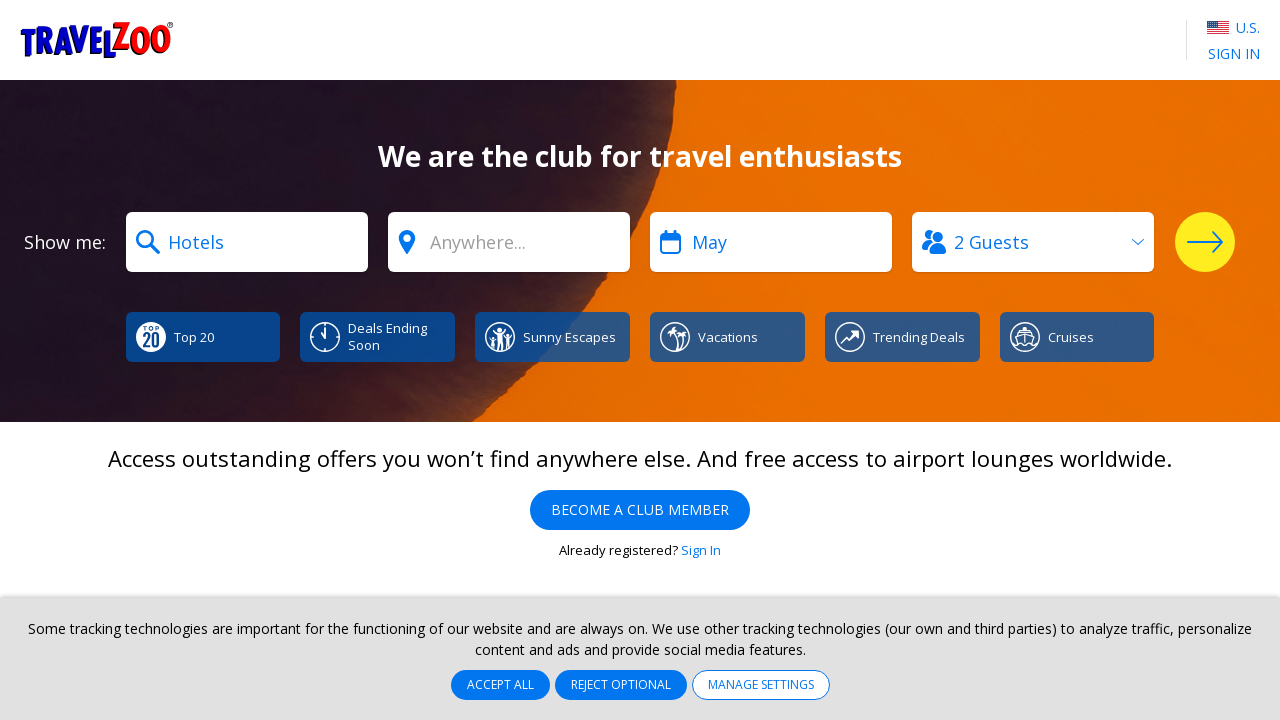

Selected 1 guest from the guests dropdown on #guests-field-1
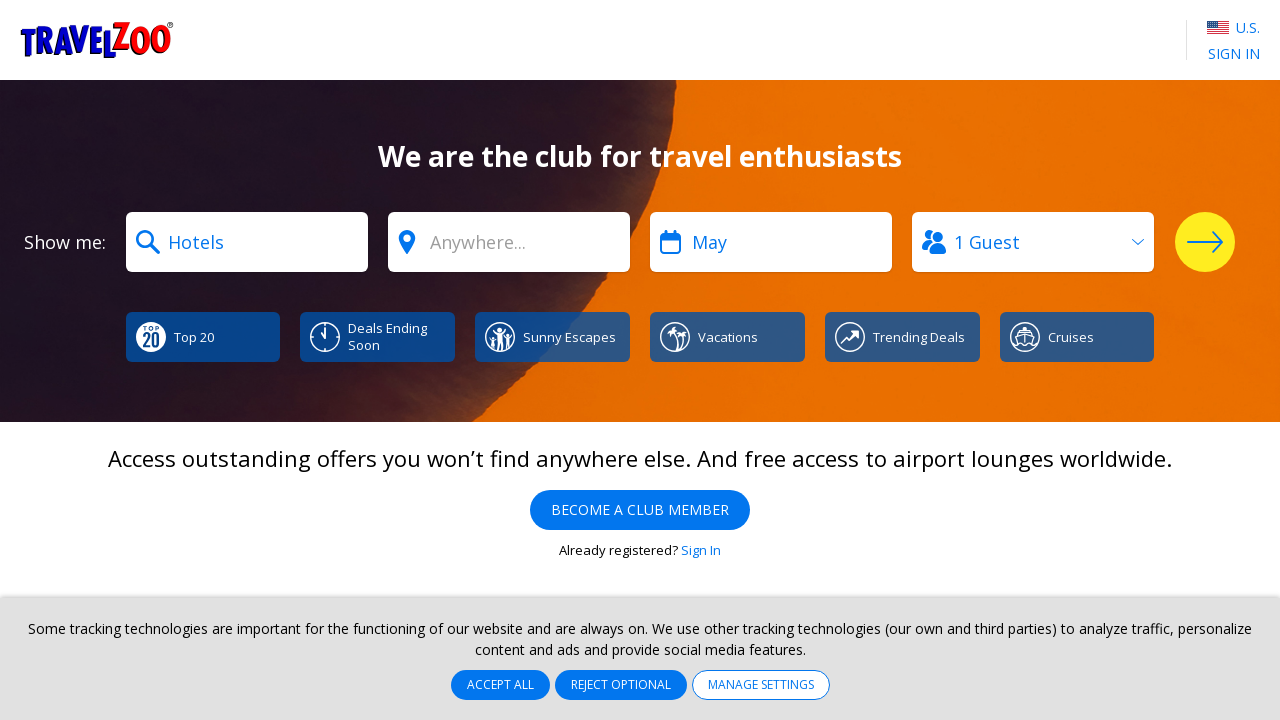

Clicked the search button to perform initial search at (1204, 242) on #search-button-1
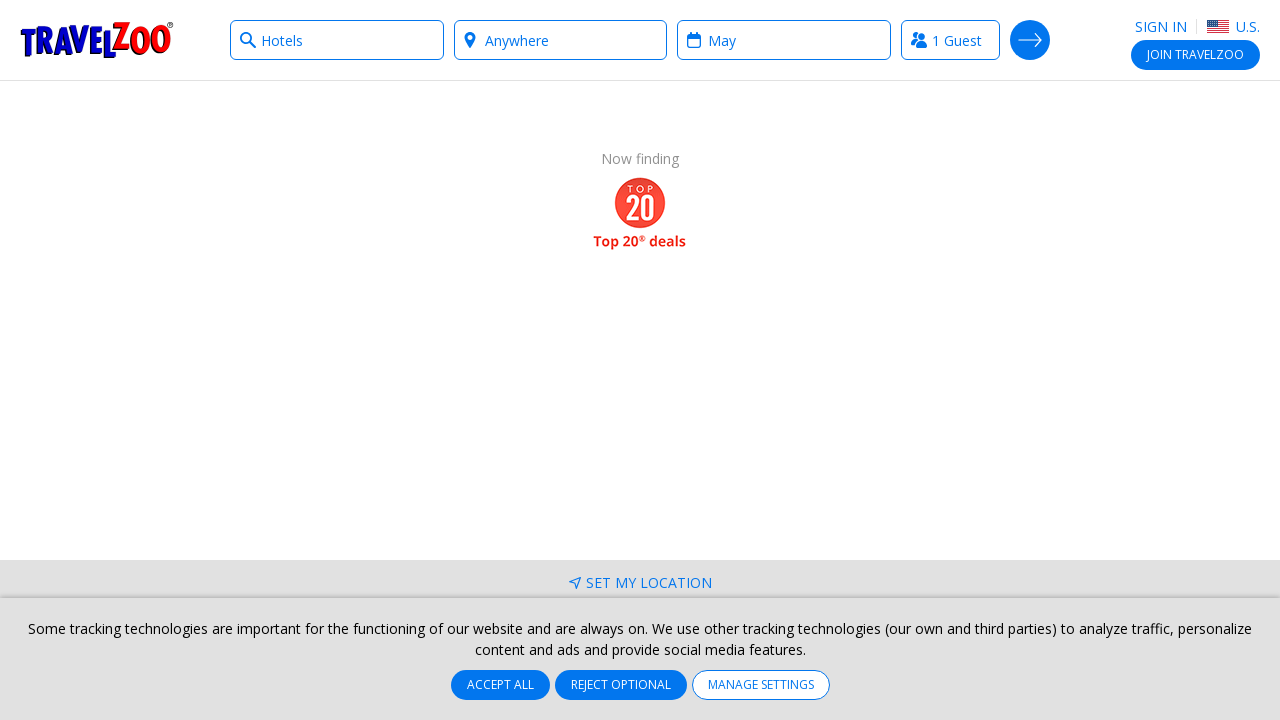

Clicked to expand refine search options at (300, 263) on #refine-search-toggle
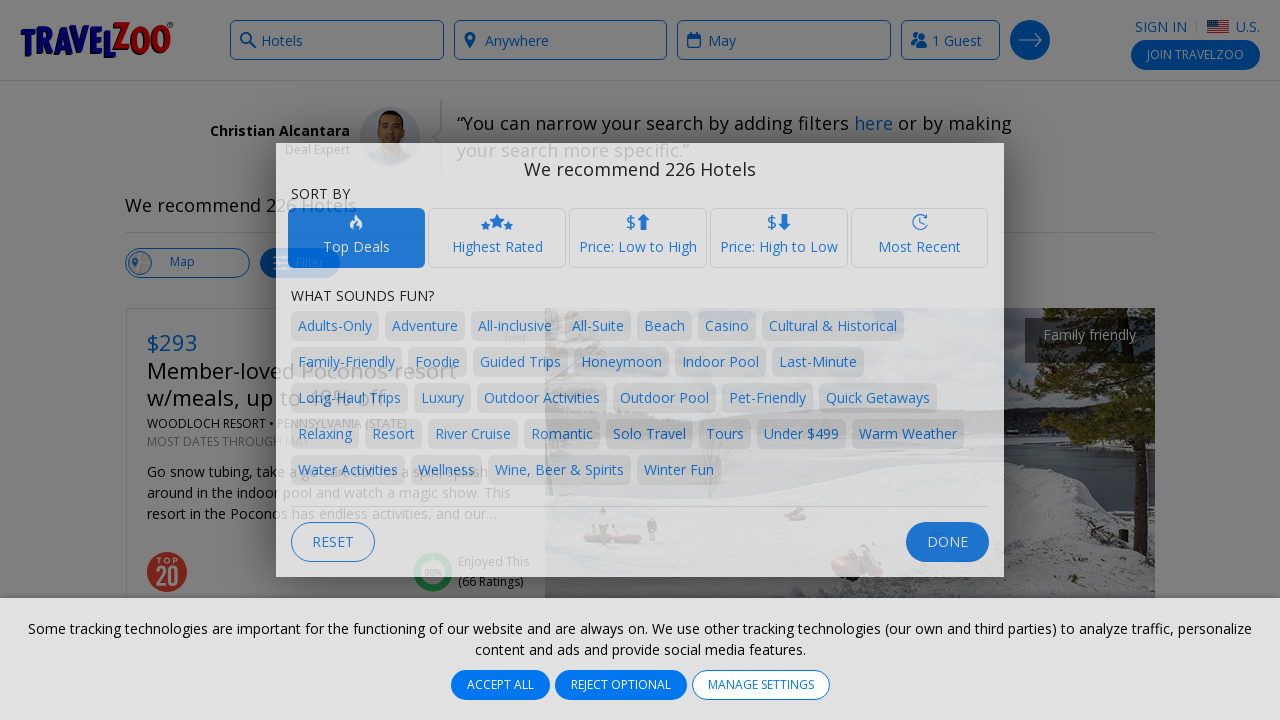

Applied Pet-Friendly filter at (767, 398) on xpath=//button[@type='button' and (text()='Pet-Friendly' or text()='Pet-friendly
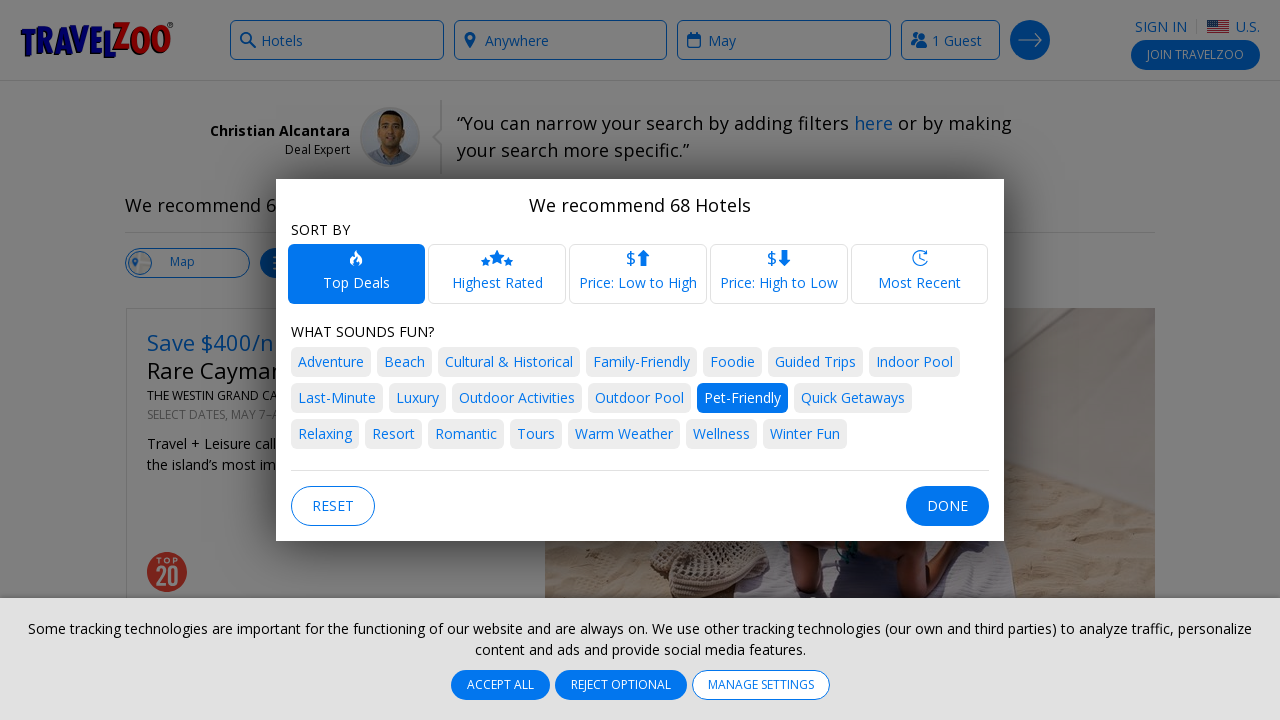

Applied Last-Minute filter at (336, 398) on xpath=//button[@type='button' and (text()='Last-Minute' or text()='Last Minute')
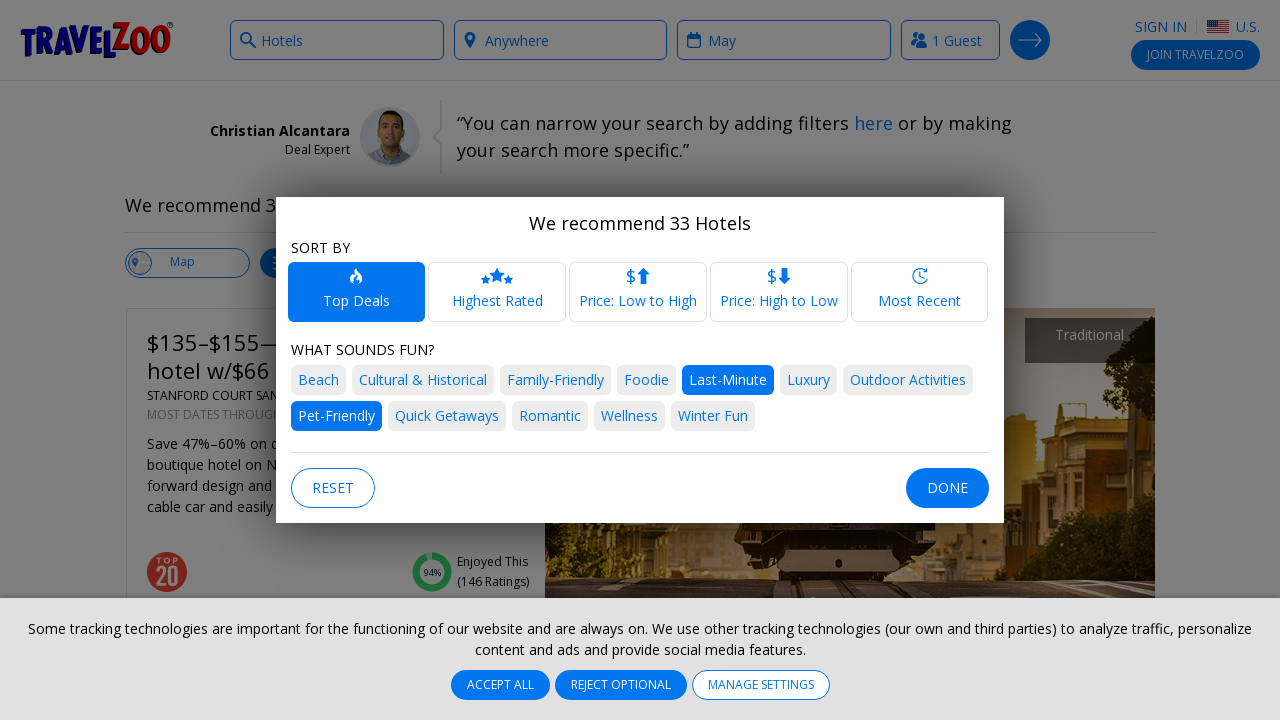

Clicked sort option (third icon in sort container) at (638, 276) on xpath=//div[@id='sort-container']/div[1]/div[1]/div[1]/div[1]/div[3]/i[1]
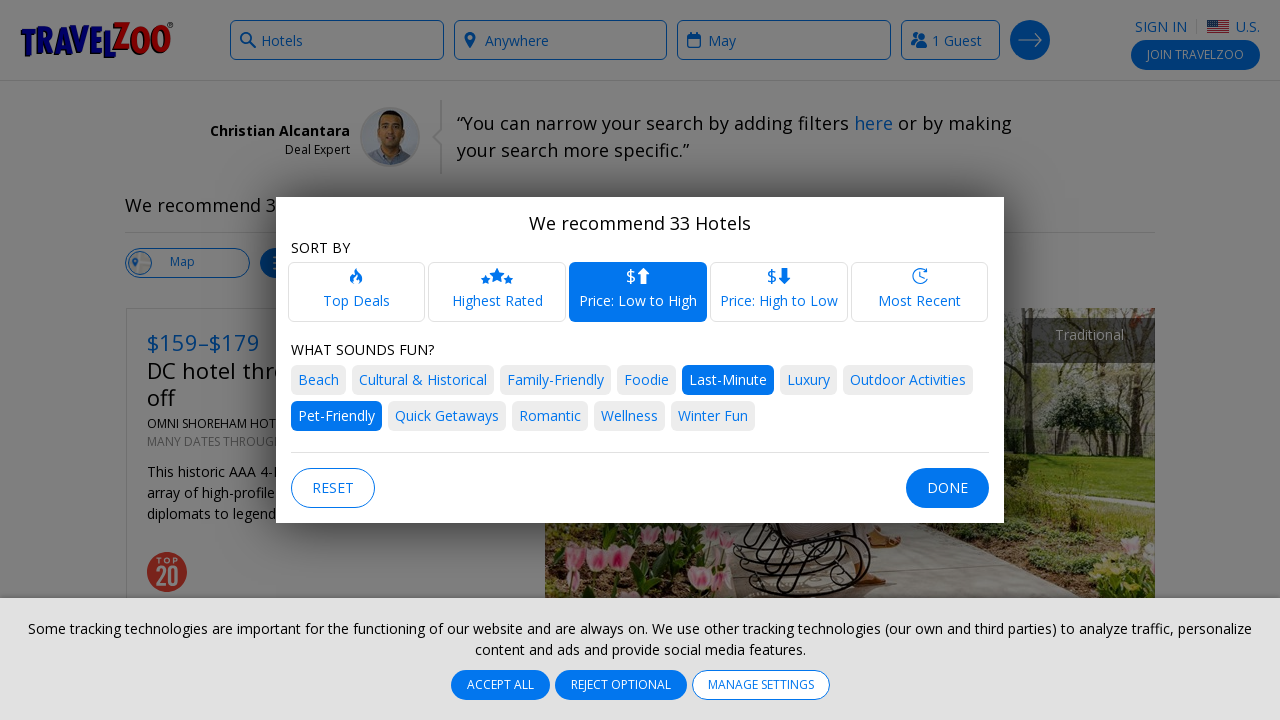

Applied all filters by clicking the apply button at (947, 488) on xpath=//div[@id='refine-search-container']/div[6]/button[1]
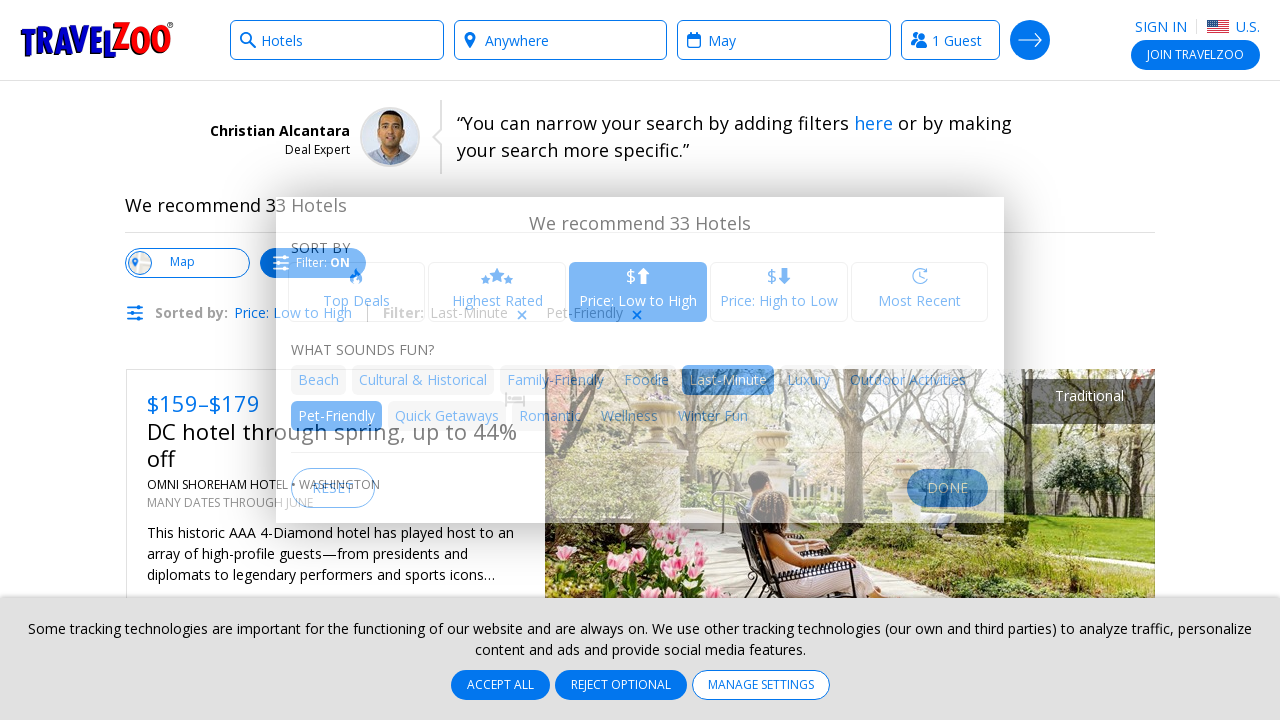

Clicked on the second search result headline at (336, 360) on xpath=//div[@class='result-group-content']/ul[1]/li[2]//h2[@class='deal-headline
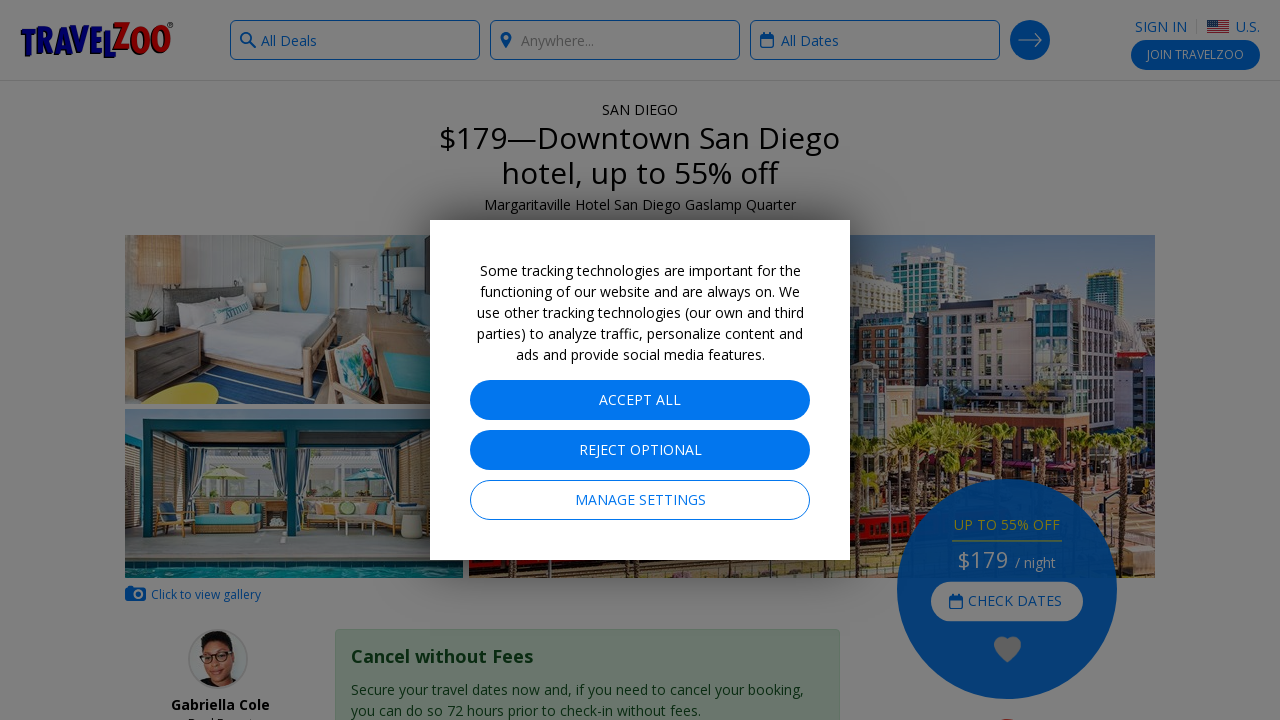

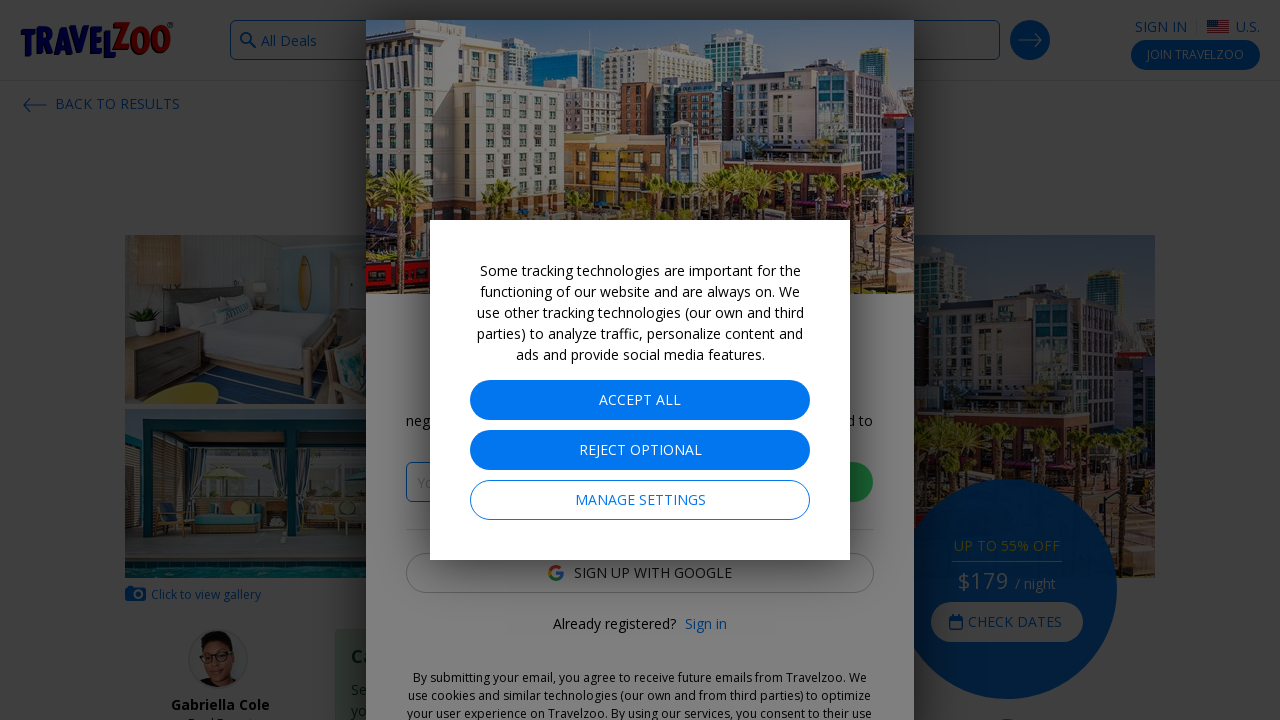